Tests that security headers are present in the HTTP response by checking for common security headers like x-frame-options and x-content-type-options

Starting URL: https://voicecoop.netlify.app

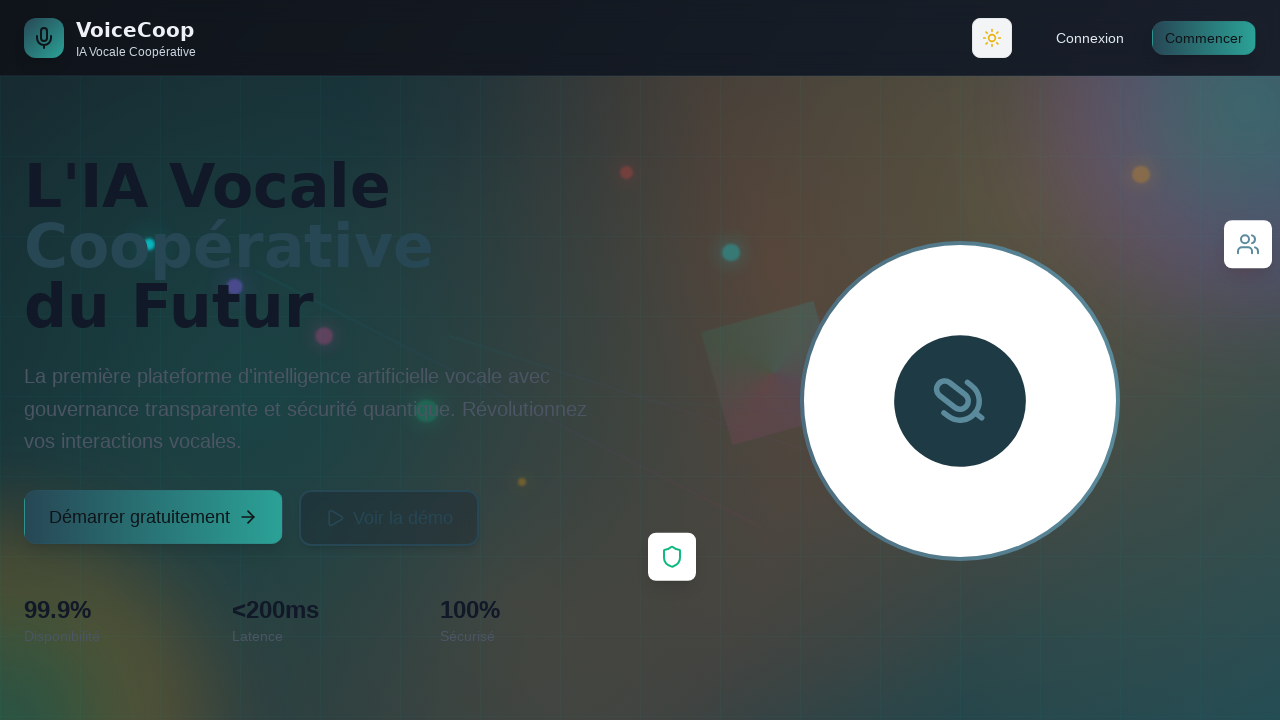

Made HTTP GET request to https://voicecoop.netlify.app
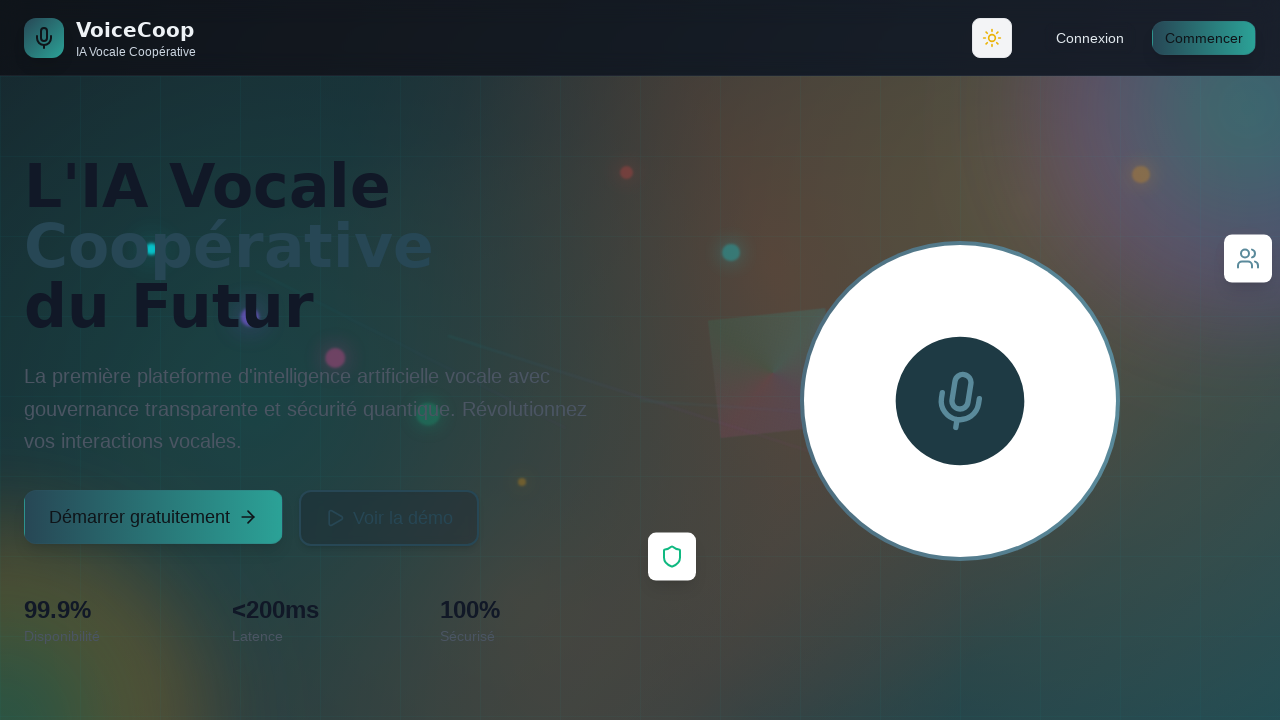

Extracted response headers from HTTP request
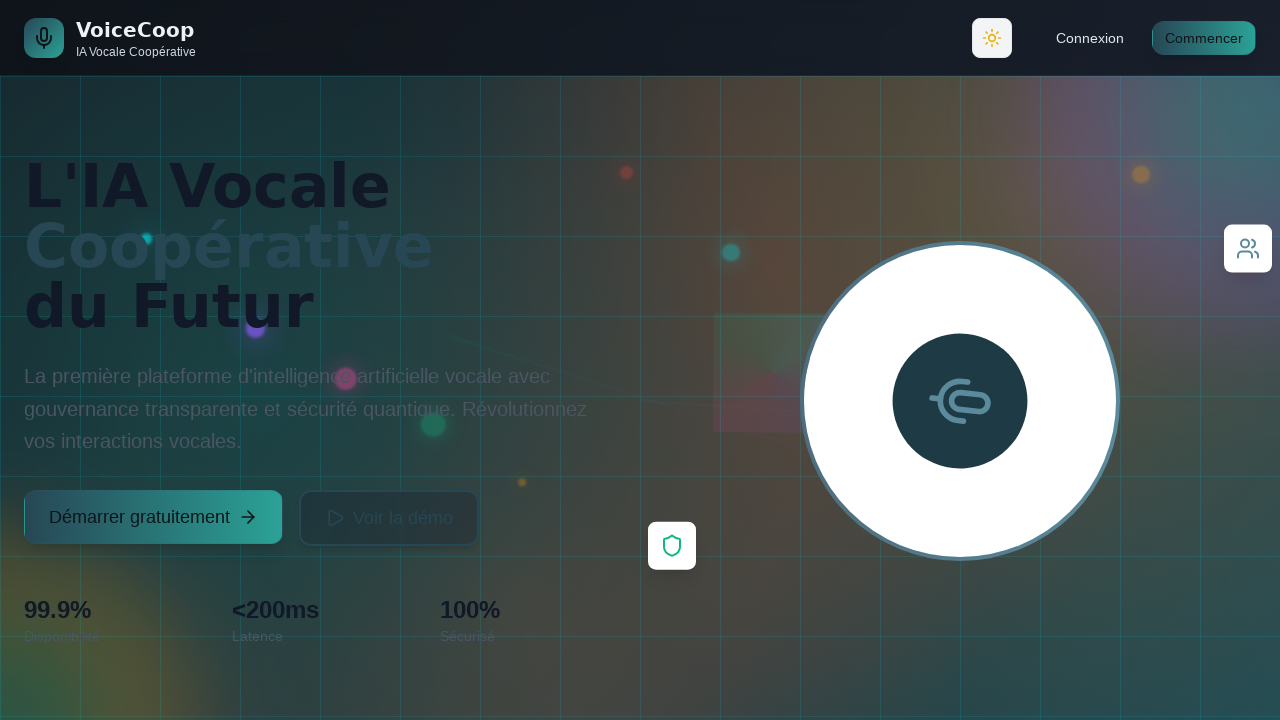

Security header 'x-frame-options' is present in response
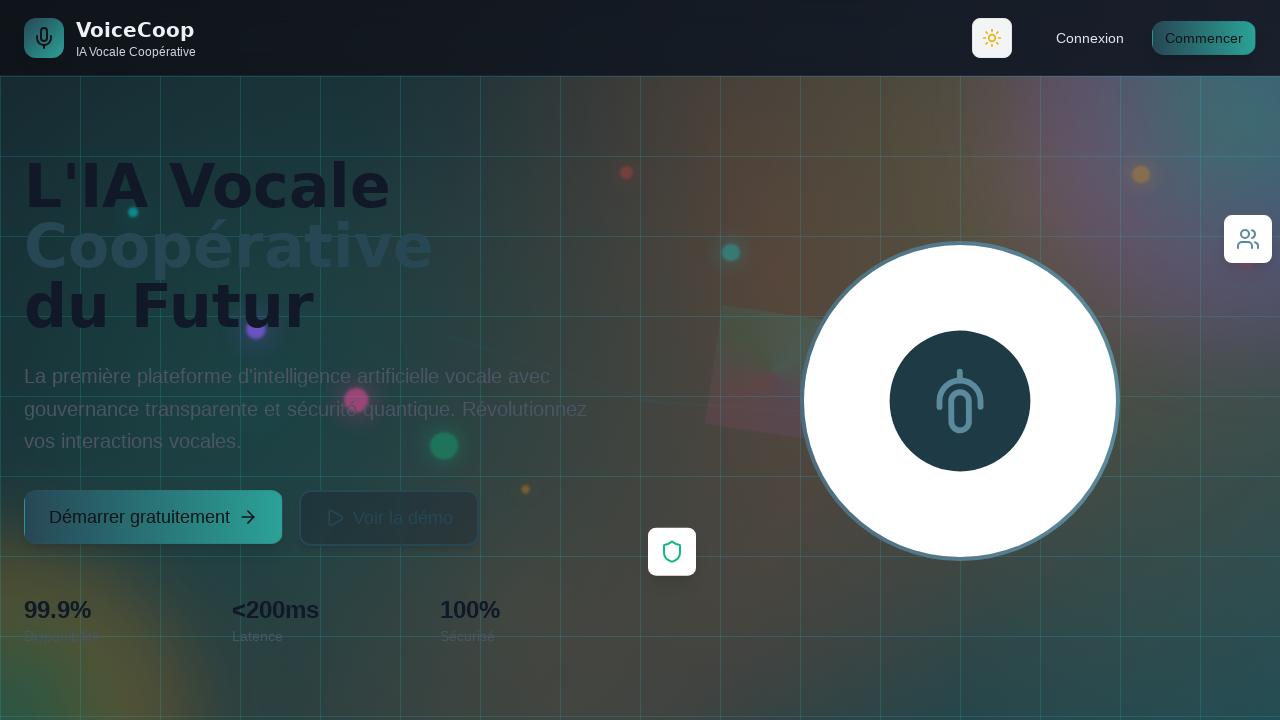

Security header 'x-content-type-options' is present in response
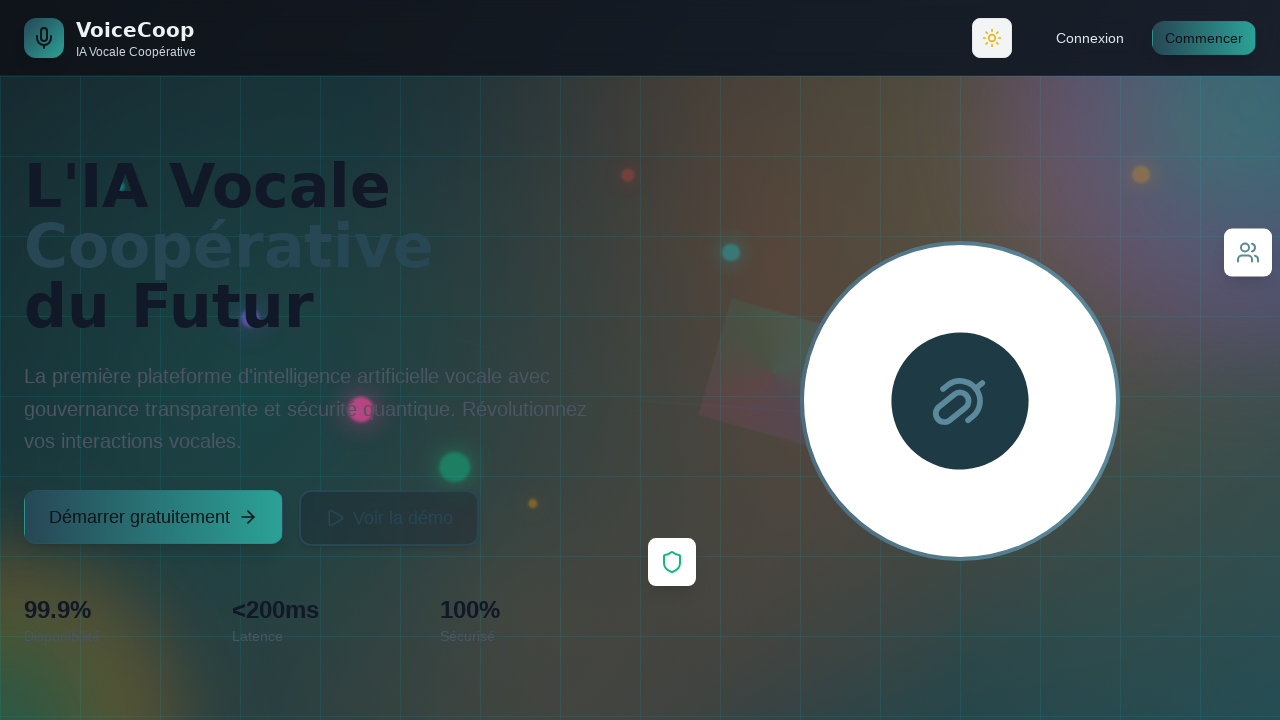

Security header 'x-xss-protection' is present in response
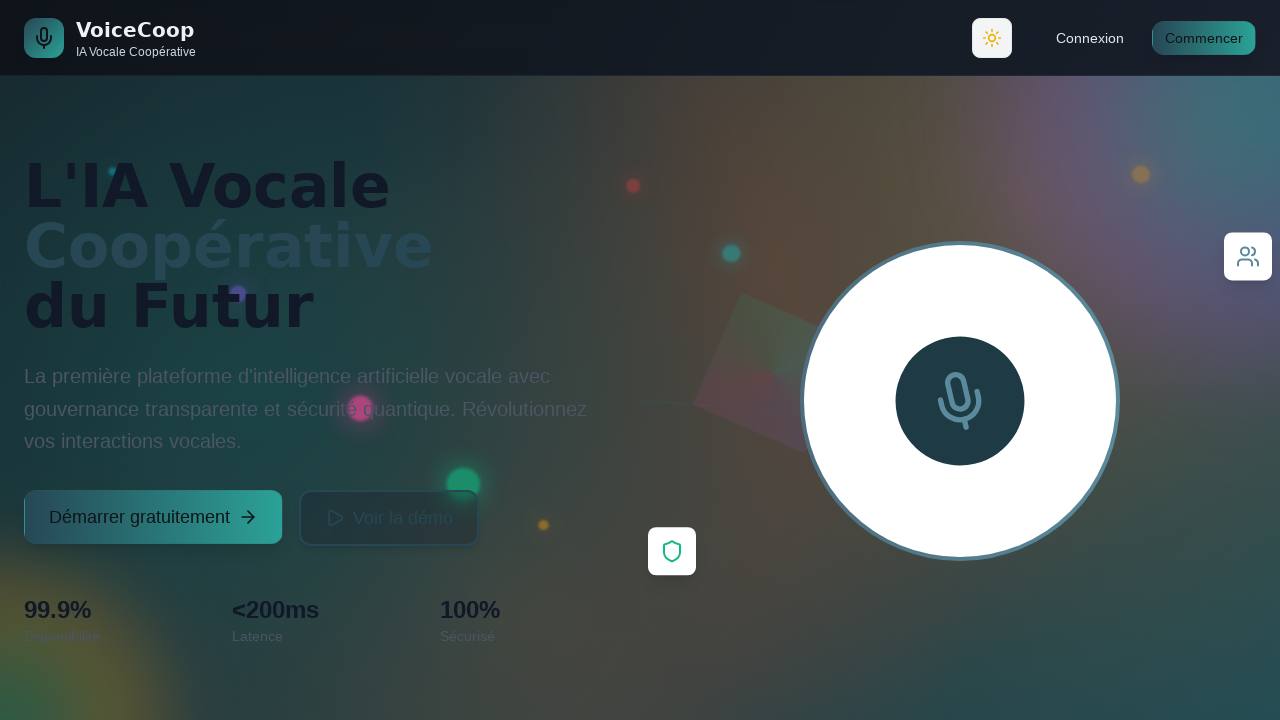

Security header 'referrer-policy' is present in response
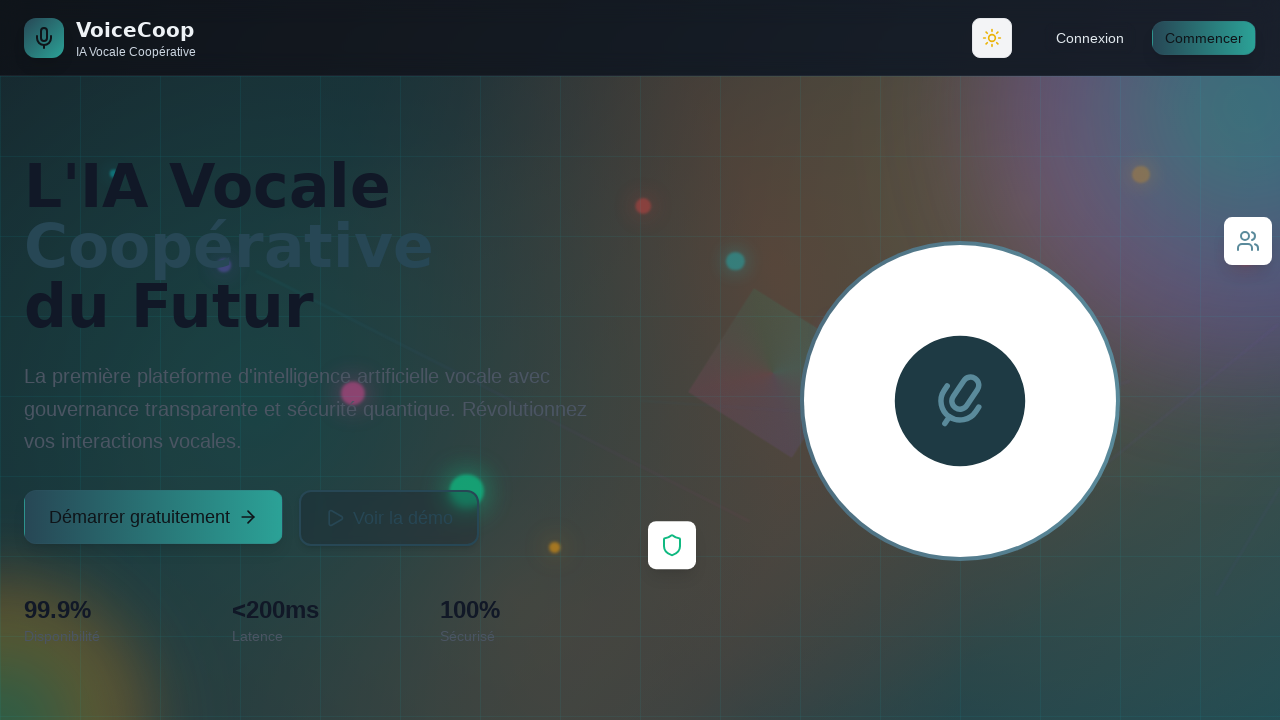

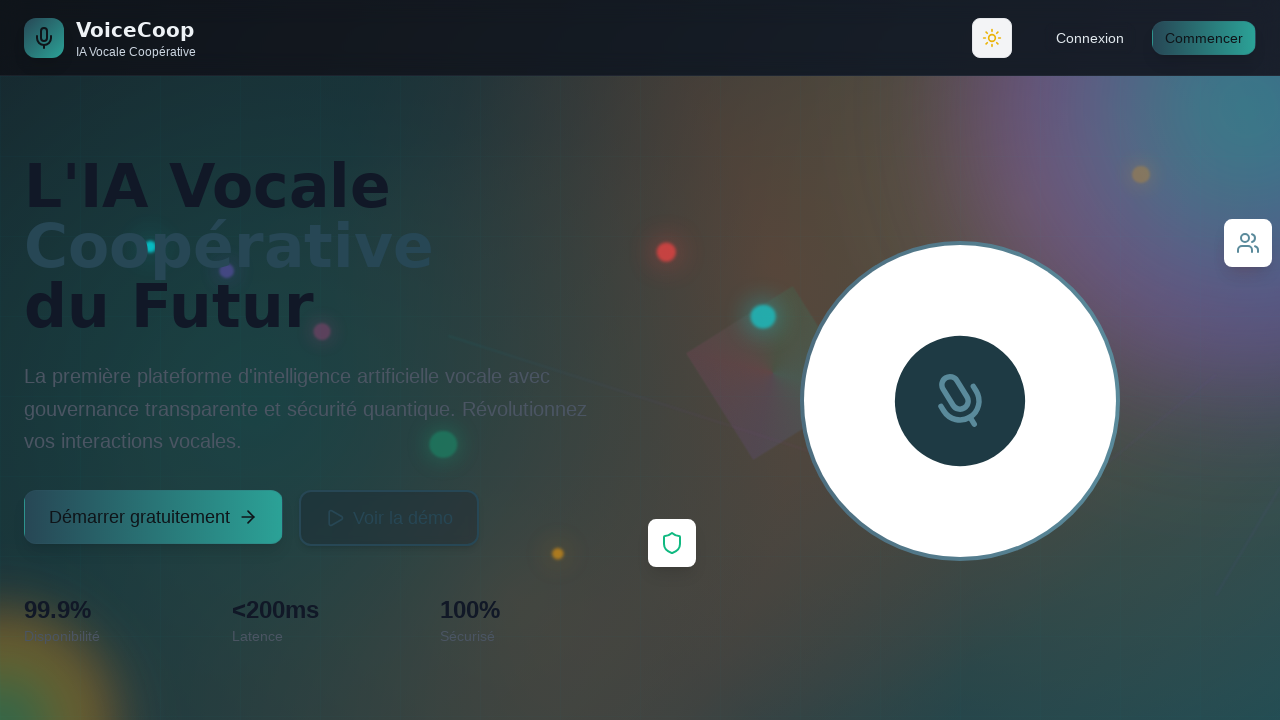